Navigates to a matches page and continuously clicks "View More" button to load all available matches

Starting URL: https://tazkarti.com/#/matches

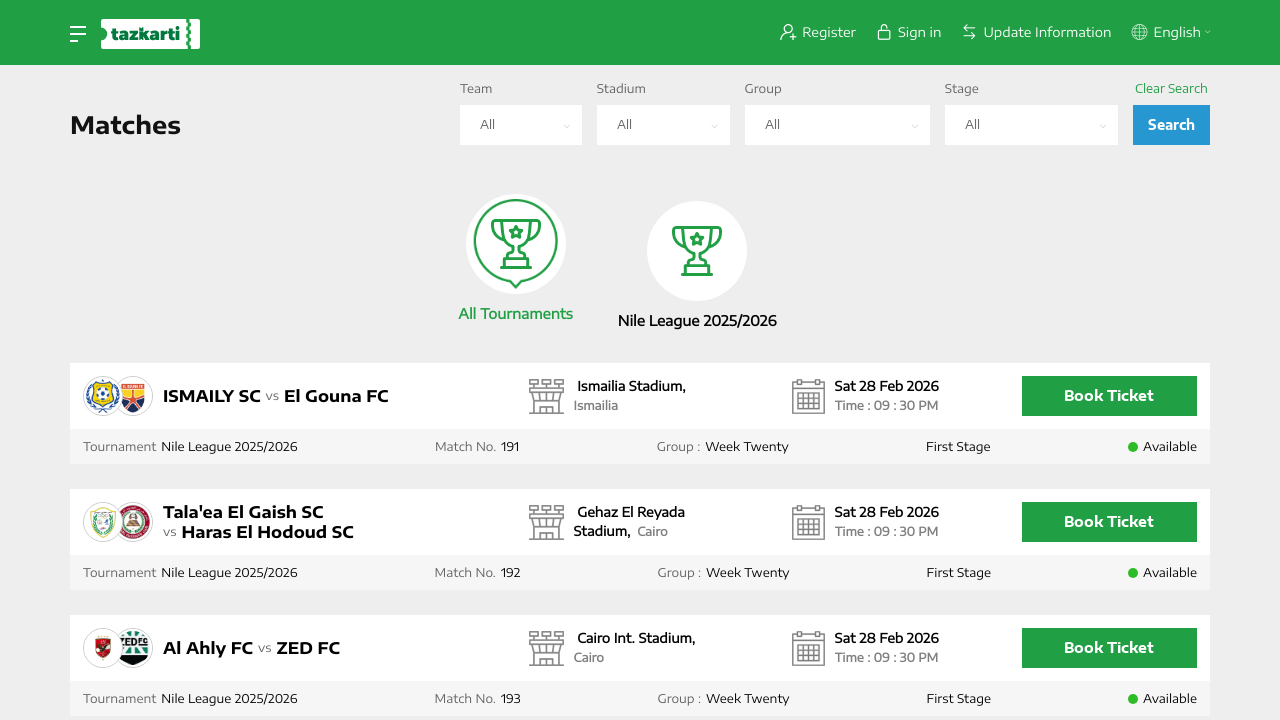

Waited for initial matches to load on the page
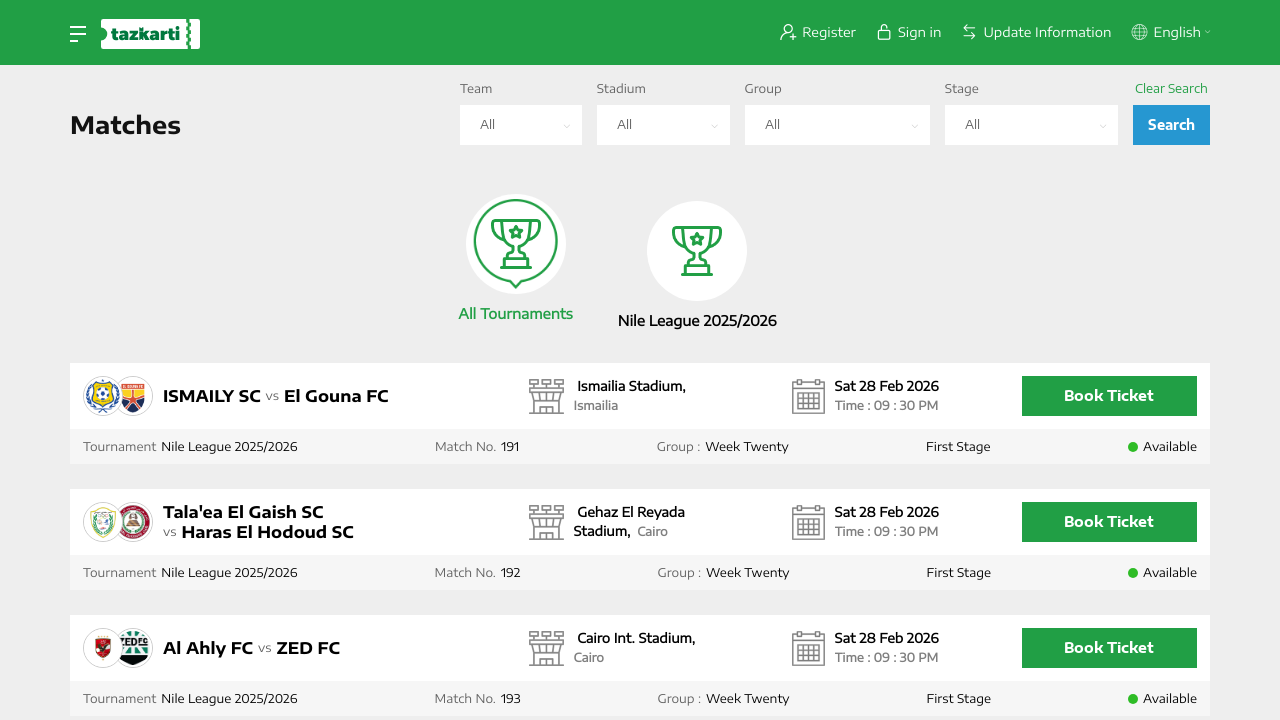

Scrolled to bottom of page to reveal View More button
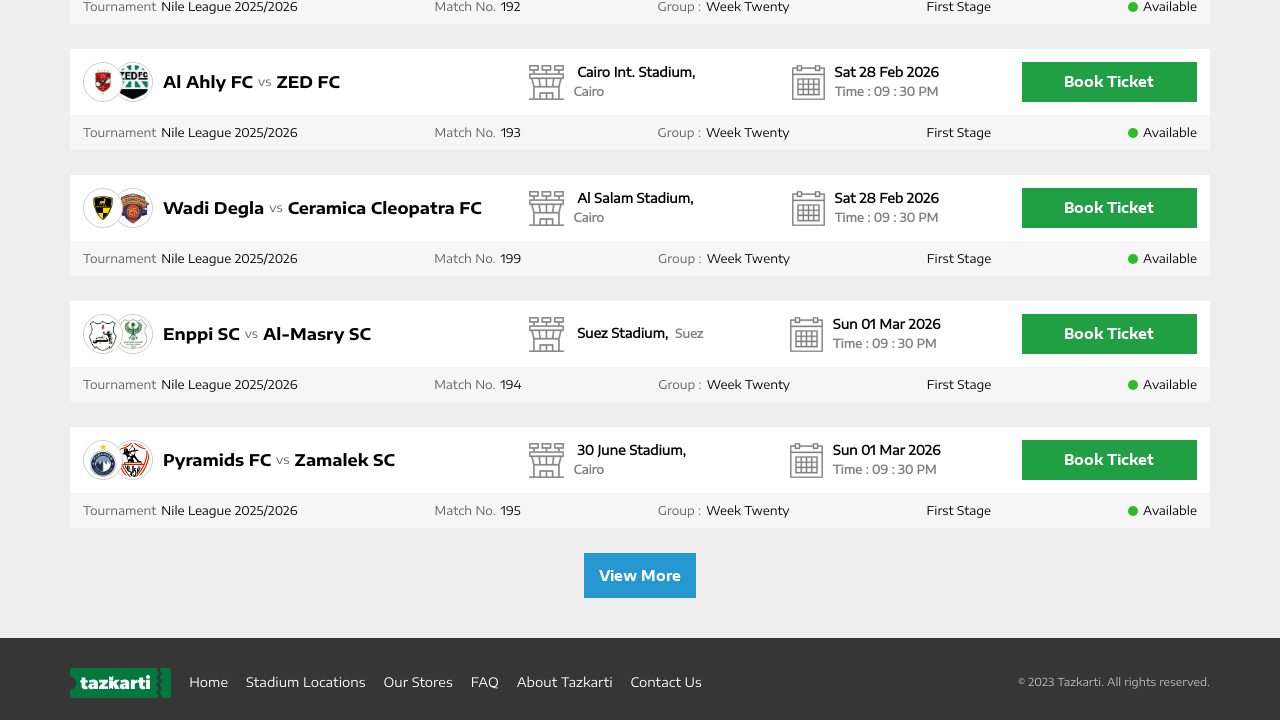

Waited 2 seconds for page to settle after scrolling
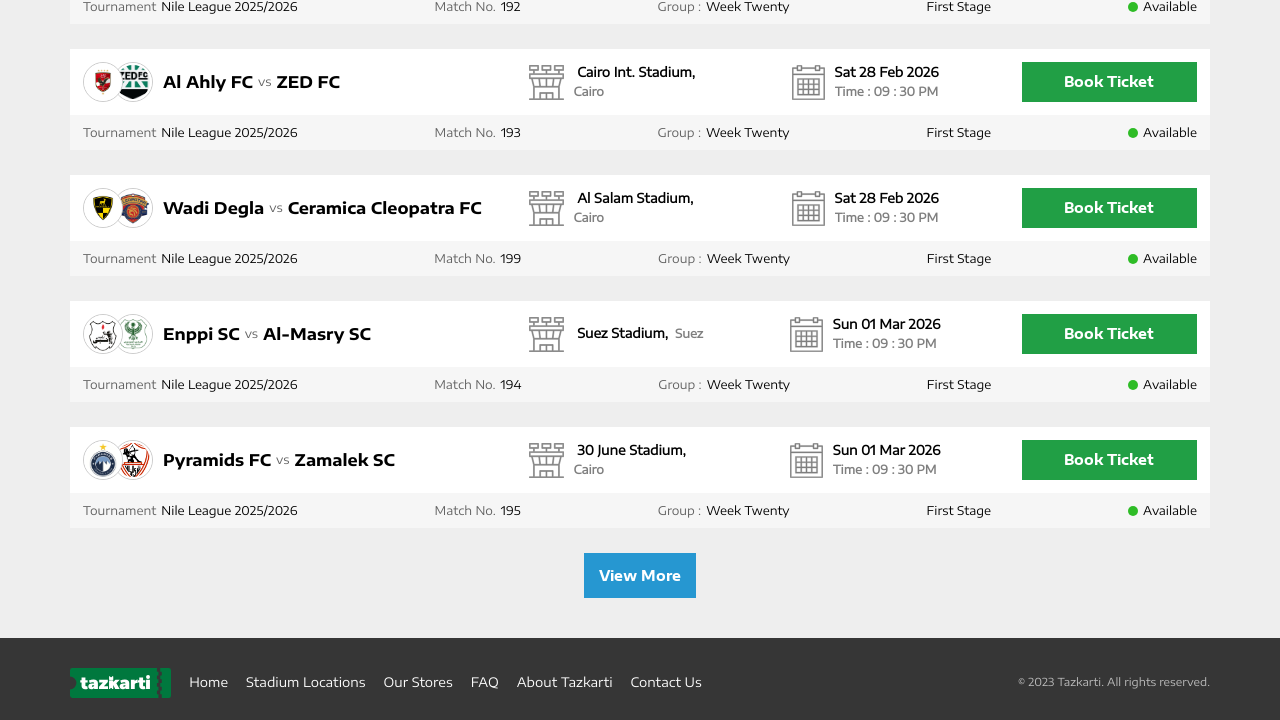

Clicked the View More button to load additional matches at (640, 576) on button:has-text('View More') >> nth=0
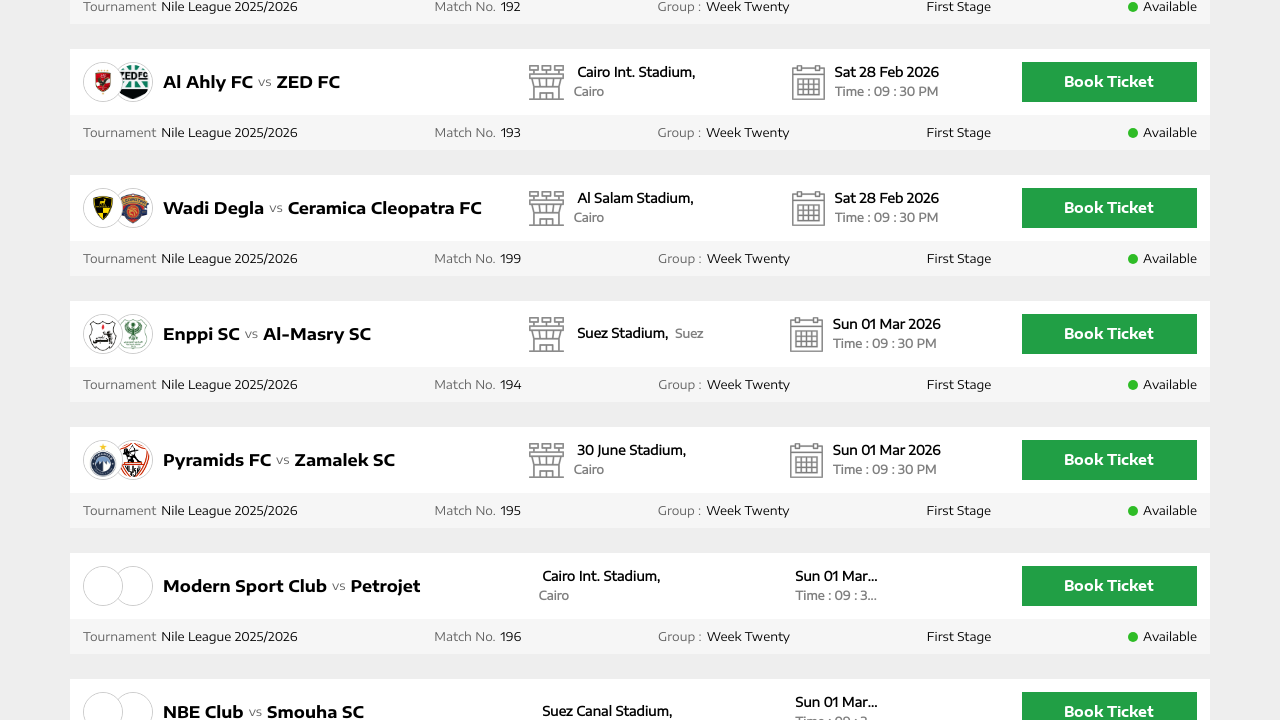

Waited 3 seconds for new matches to load
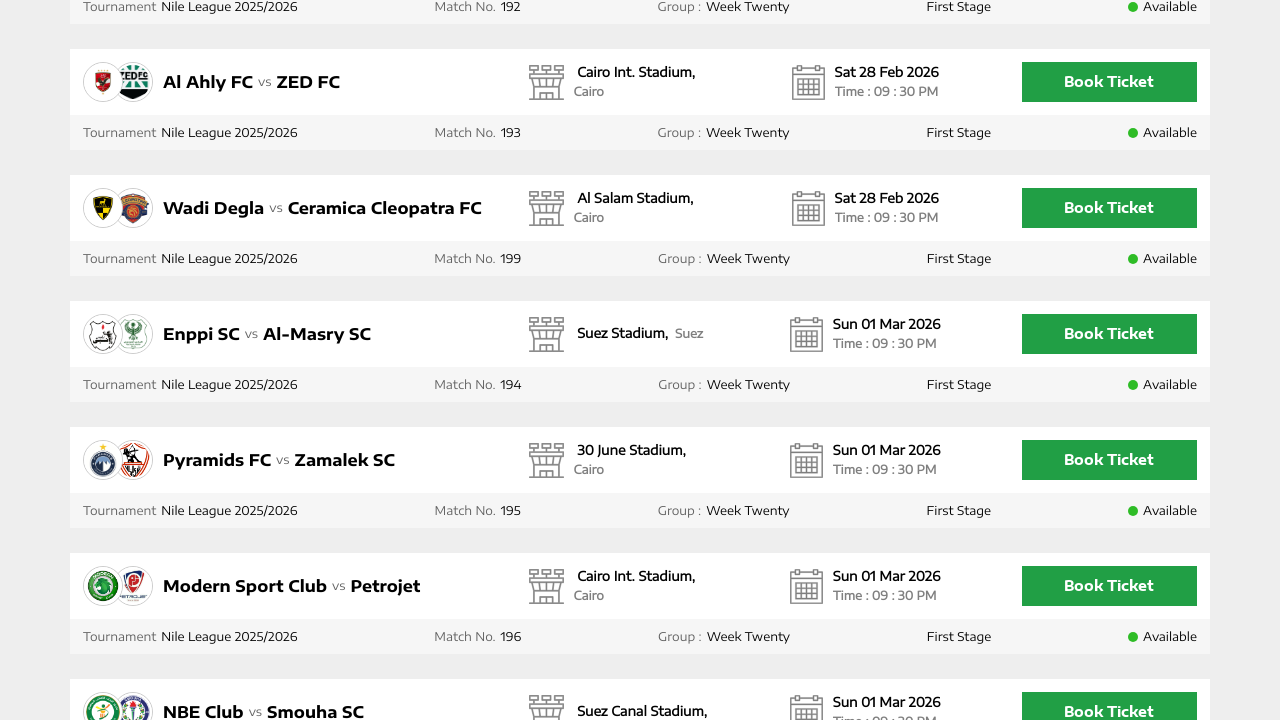

New matches loaded: 11 total matches now visible
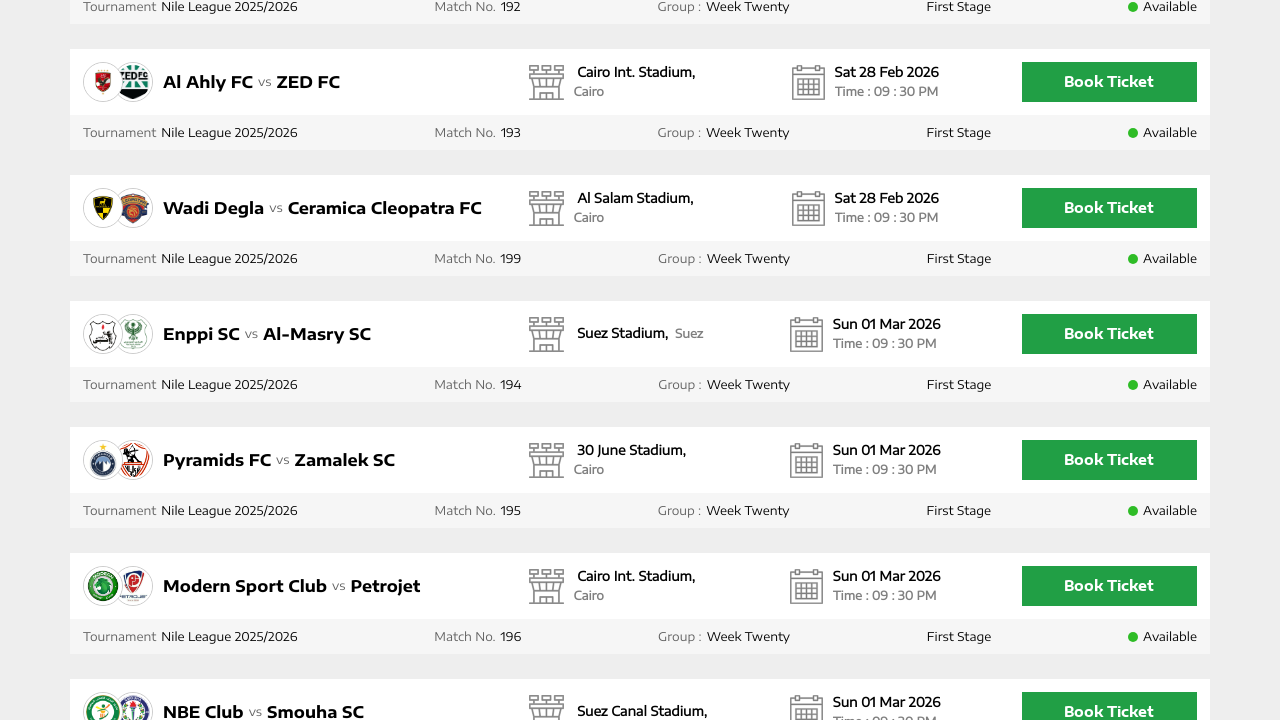

Scrolled to bottom of page to reveal View More button
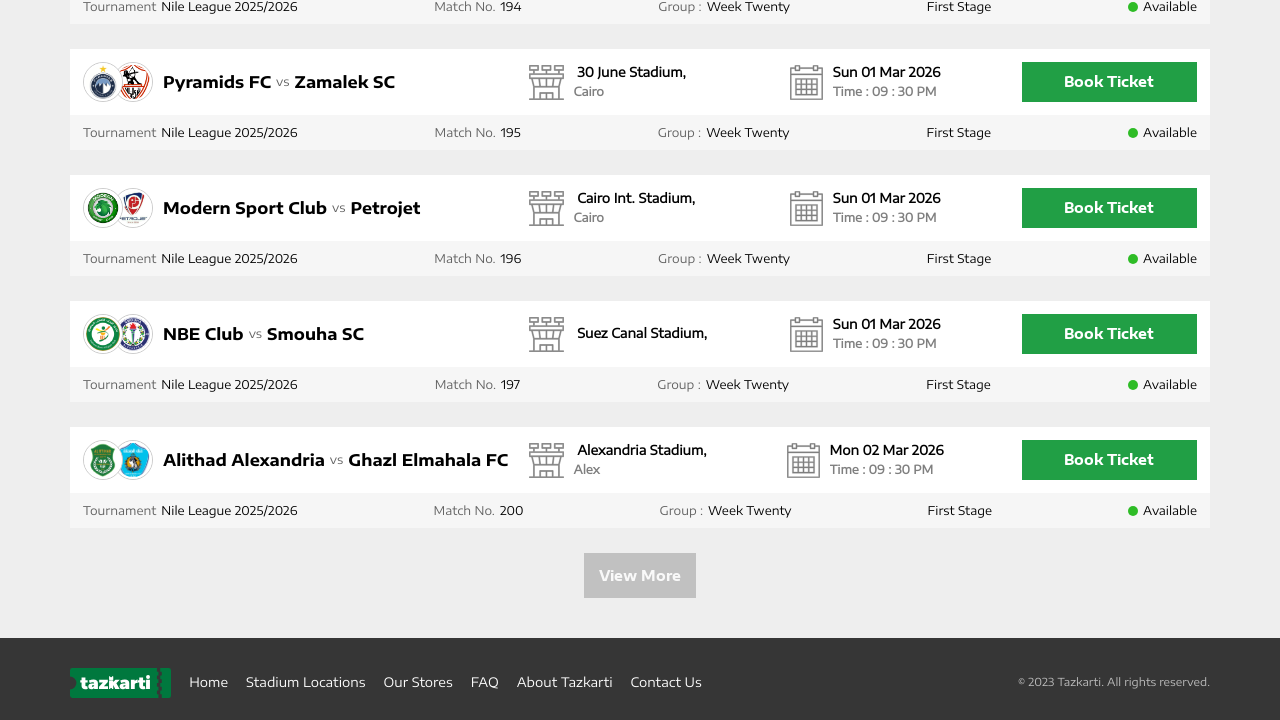

Waited 2 seconds for page to settle after scrolling
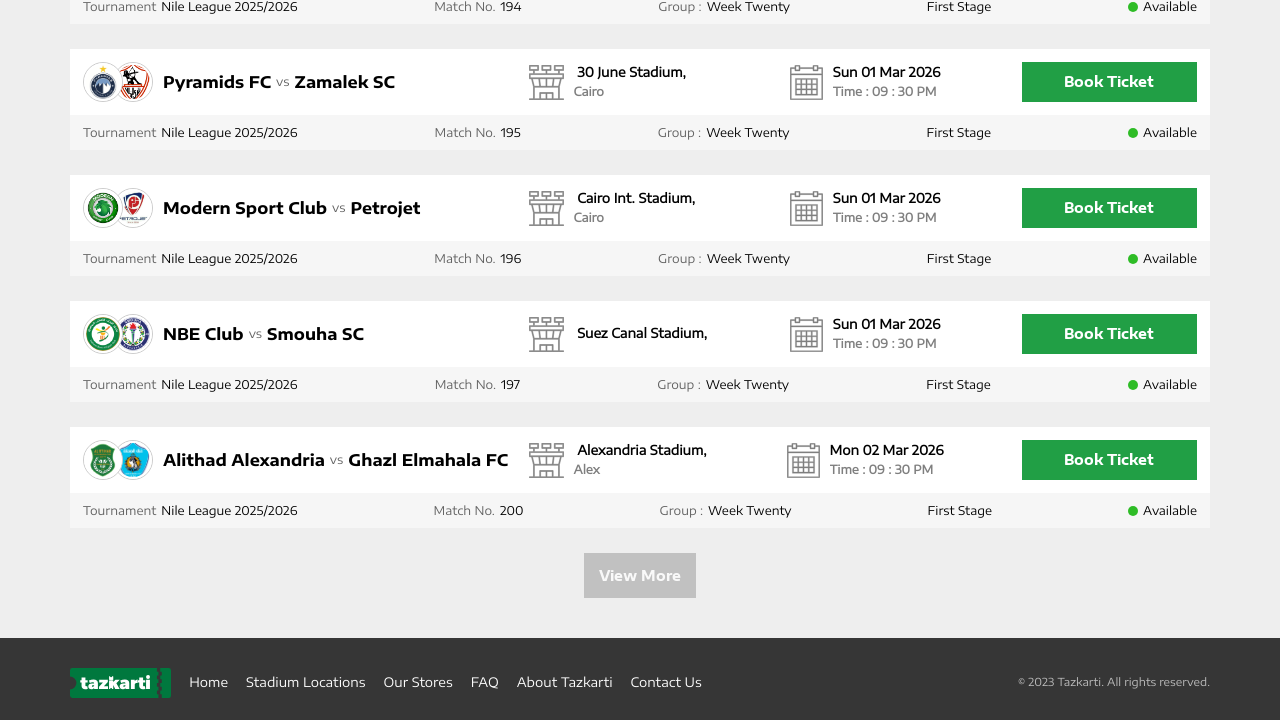

Exception occurred while trying to click View More button, loading complete on button:has-text('View More') >> nth=0
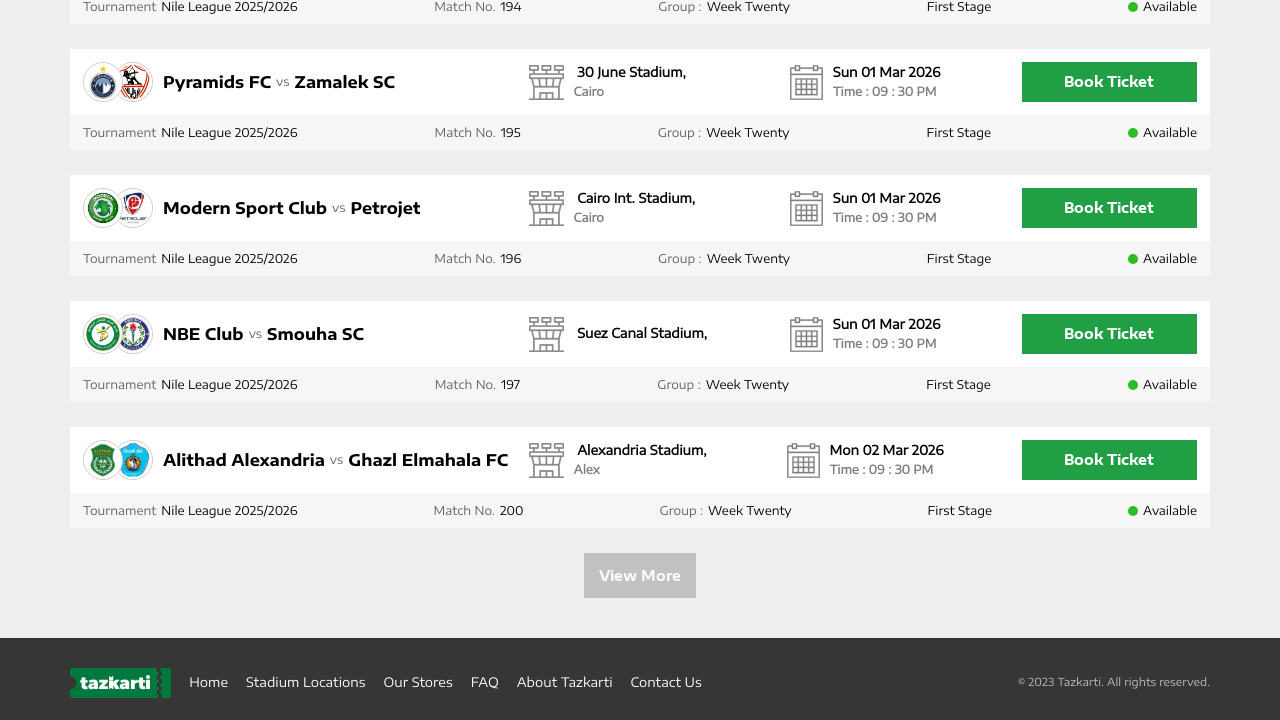

Verified that all matches have been loaded and are present on the page
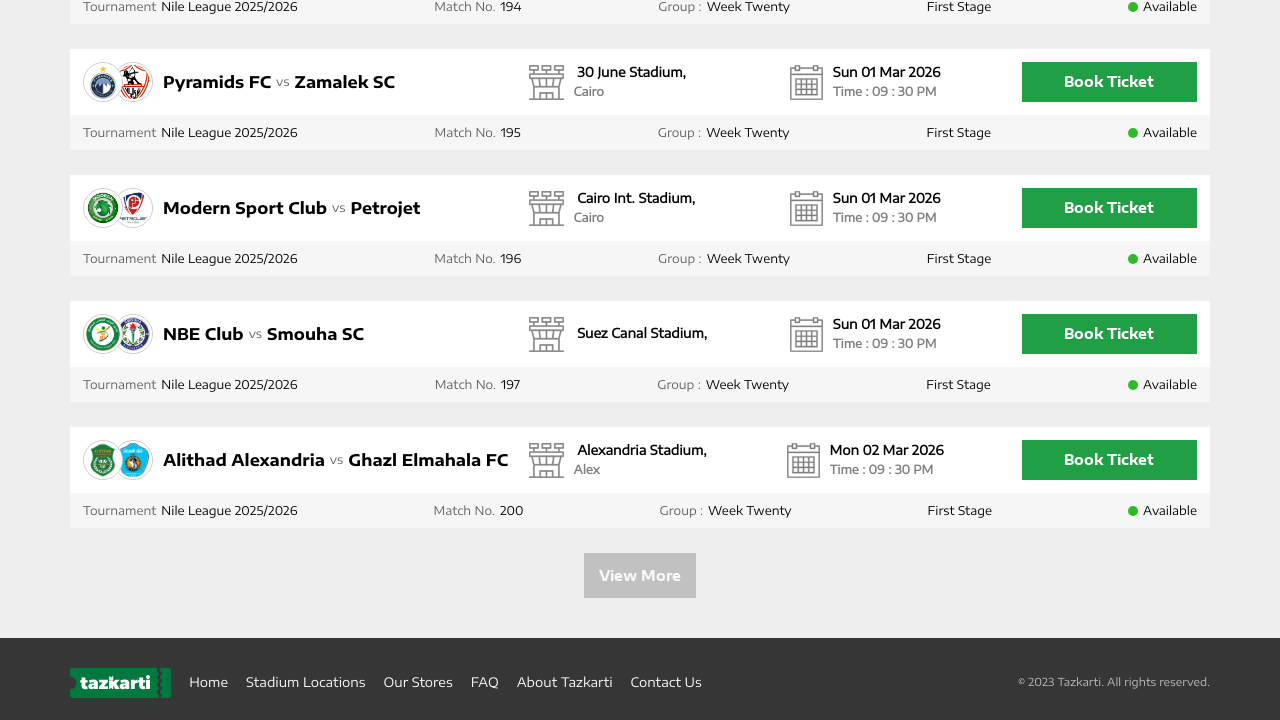

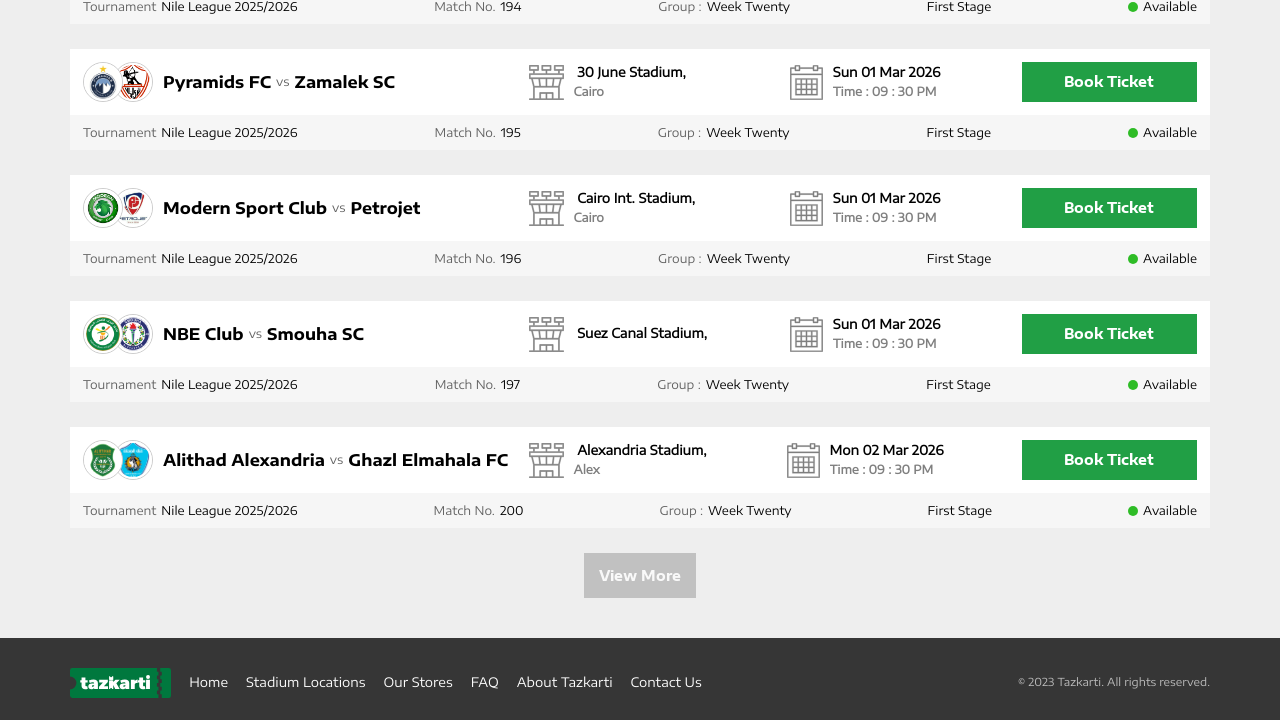